Tests disappearing elements by clicking on menu items that may or may not appear

Starting URL: https://the-internet.herokuapp.com

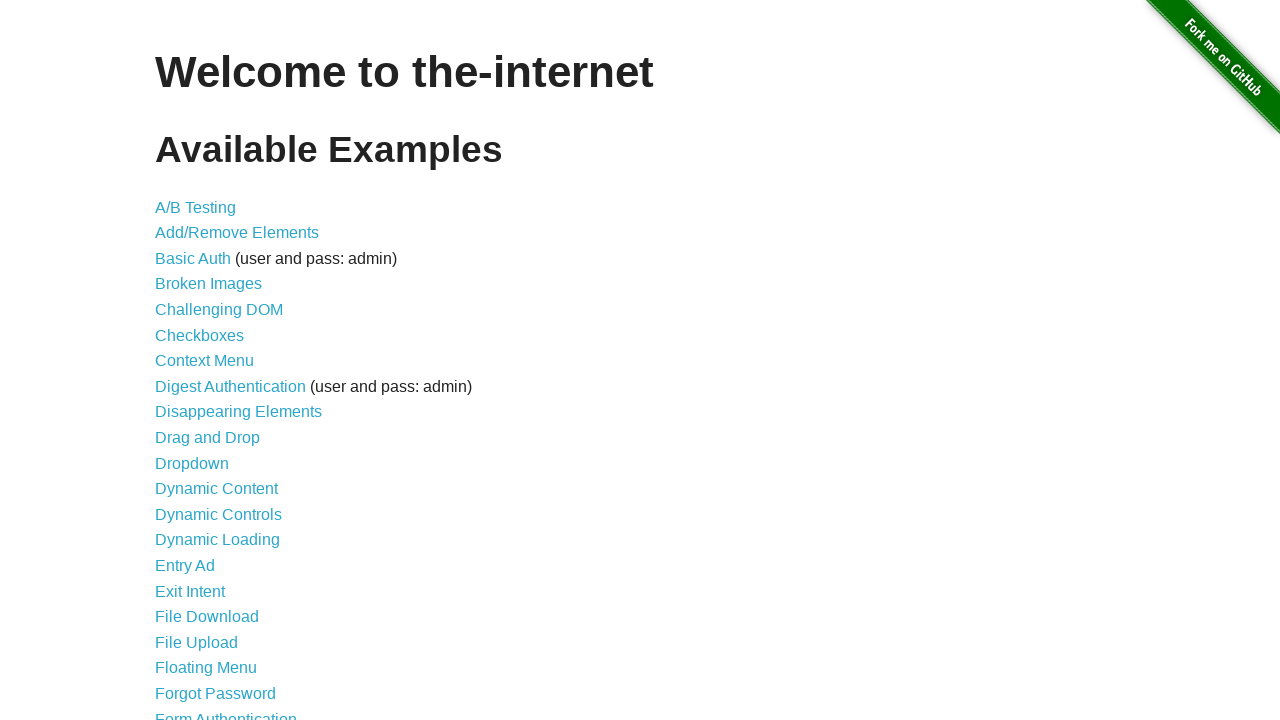

Clicked on Disappearing Elements menu item at (238, 412) on text=Disappearing Elements
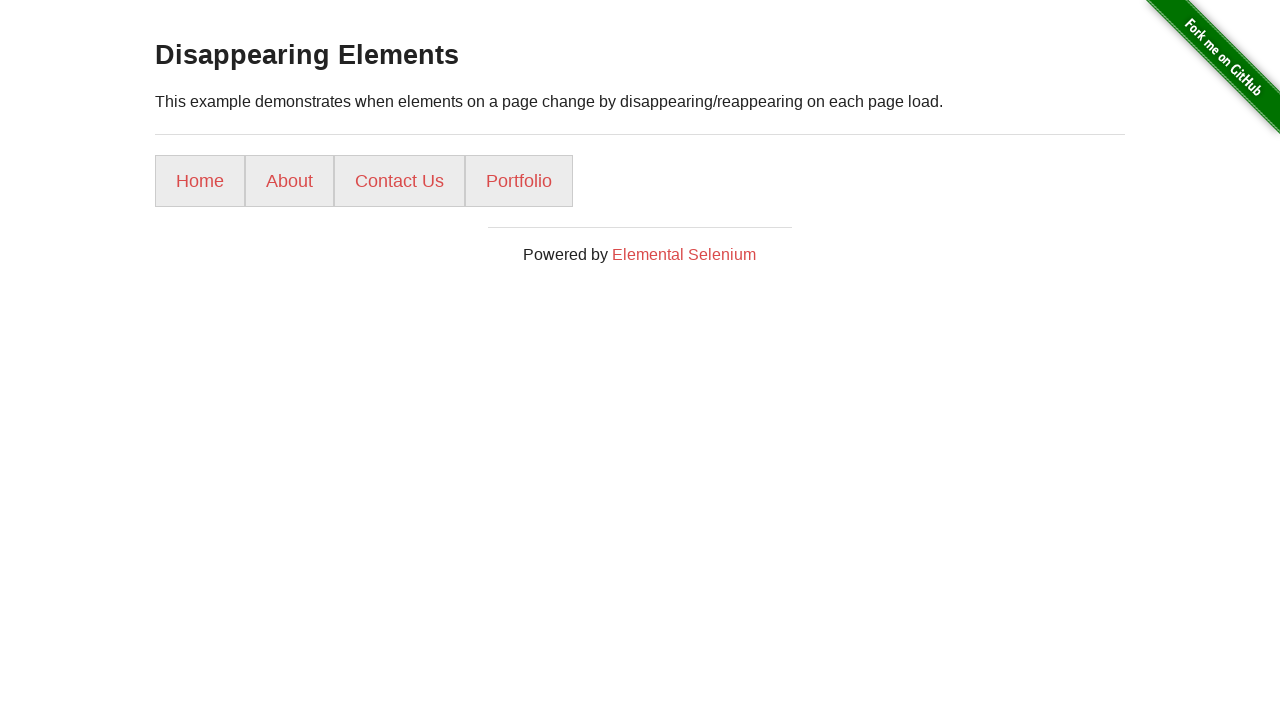

Clicked on Home link at (200, 181) on text=Home
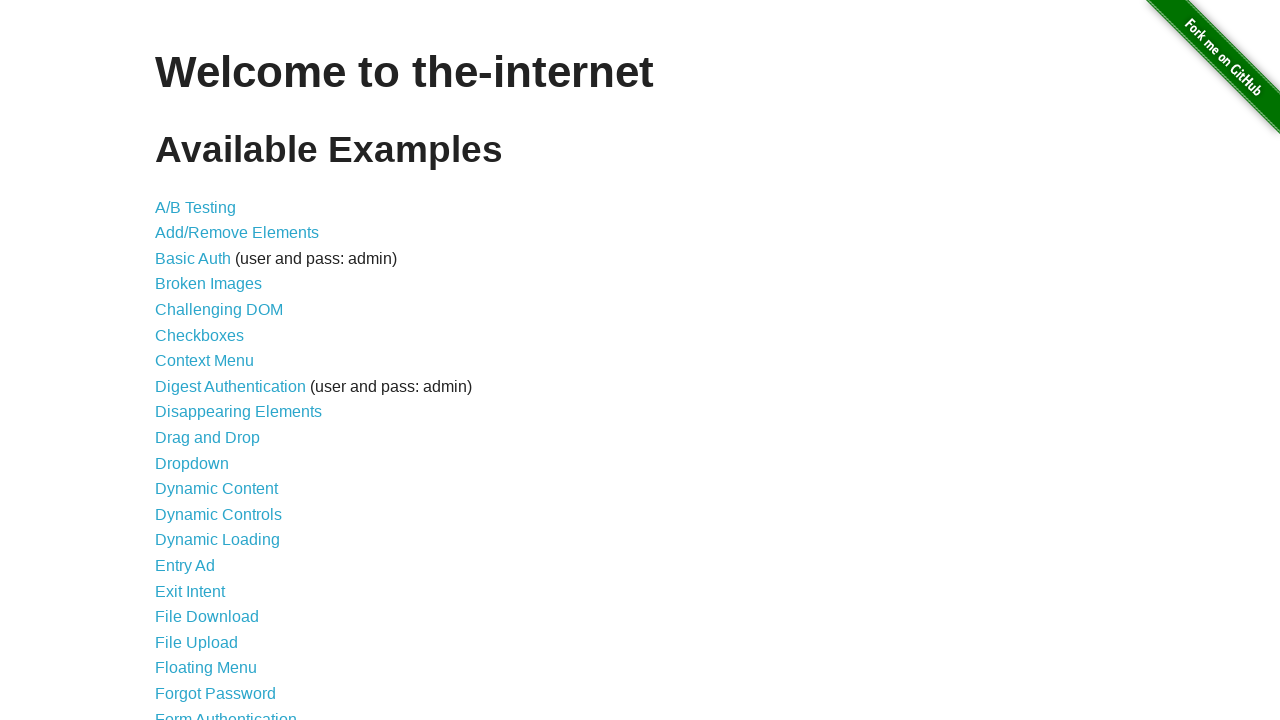

Navigated back
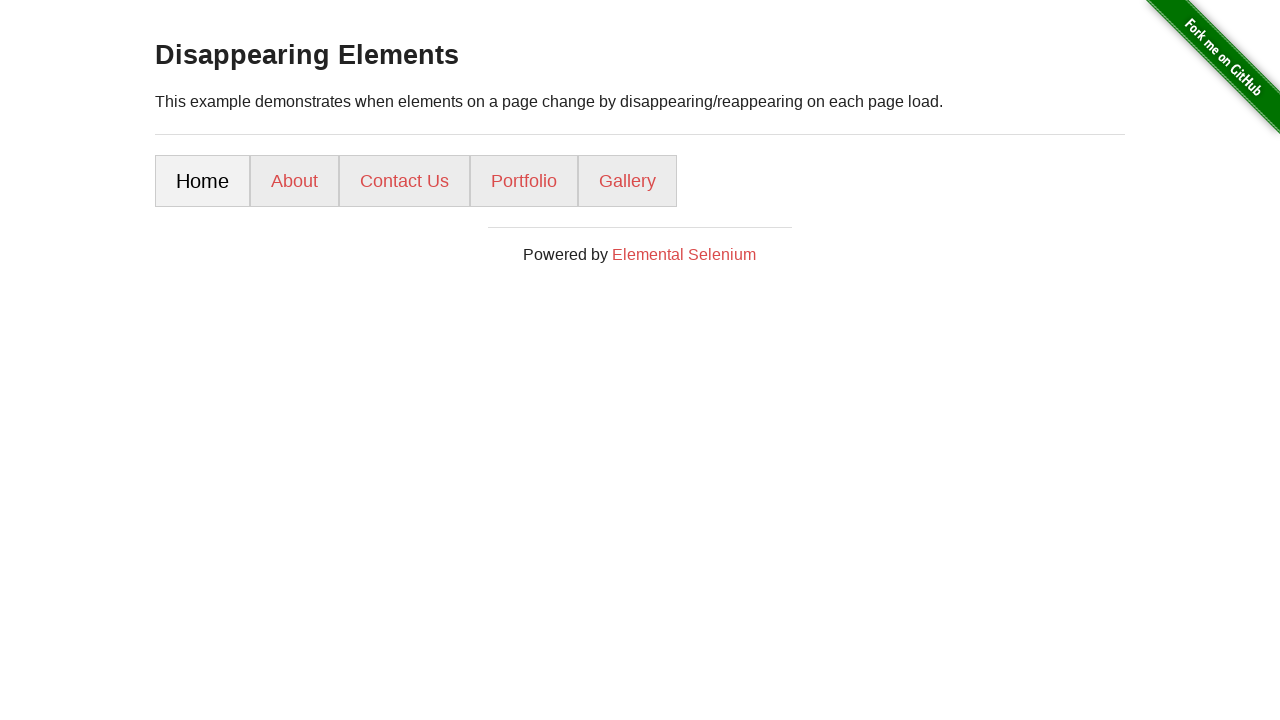

Clicked on About link at (294, 181) on text=About
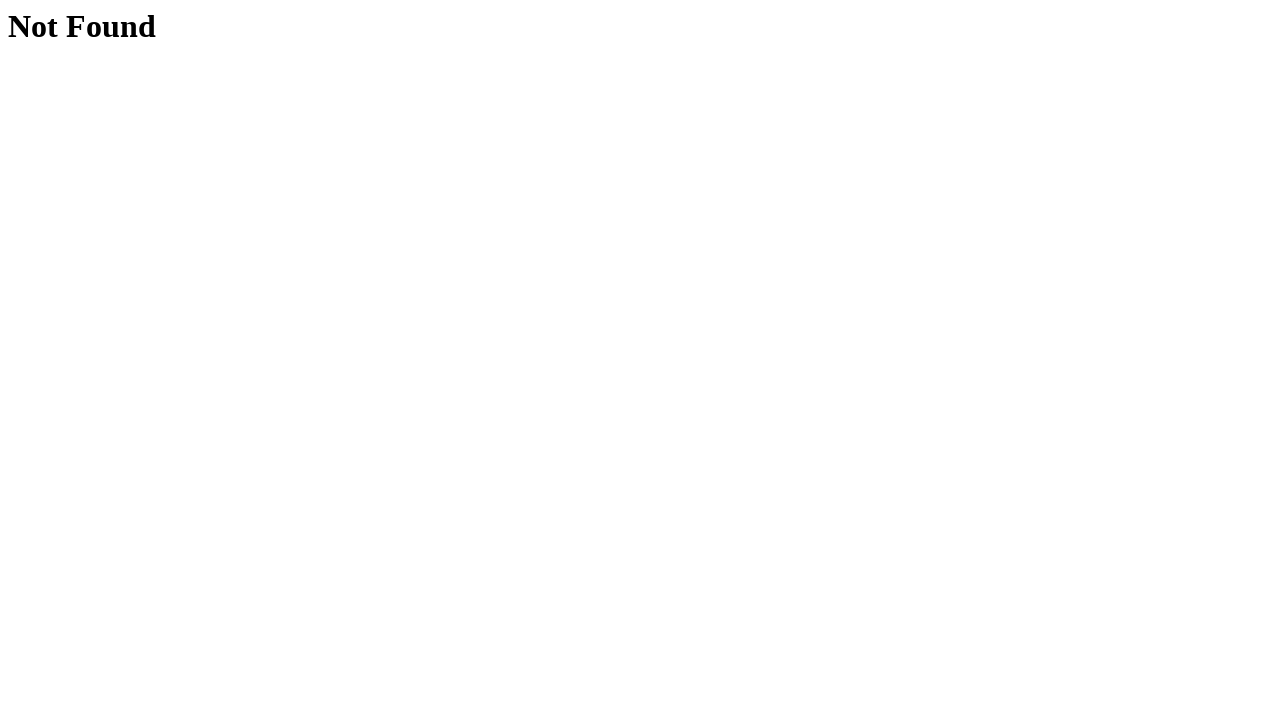

Navigated back
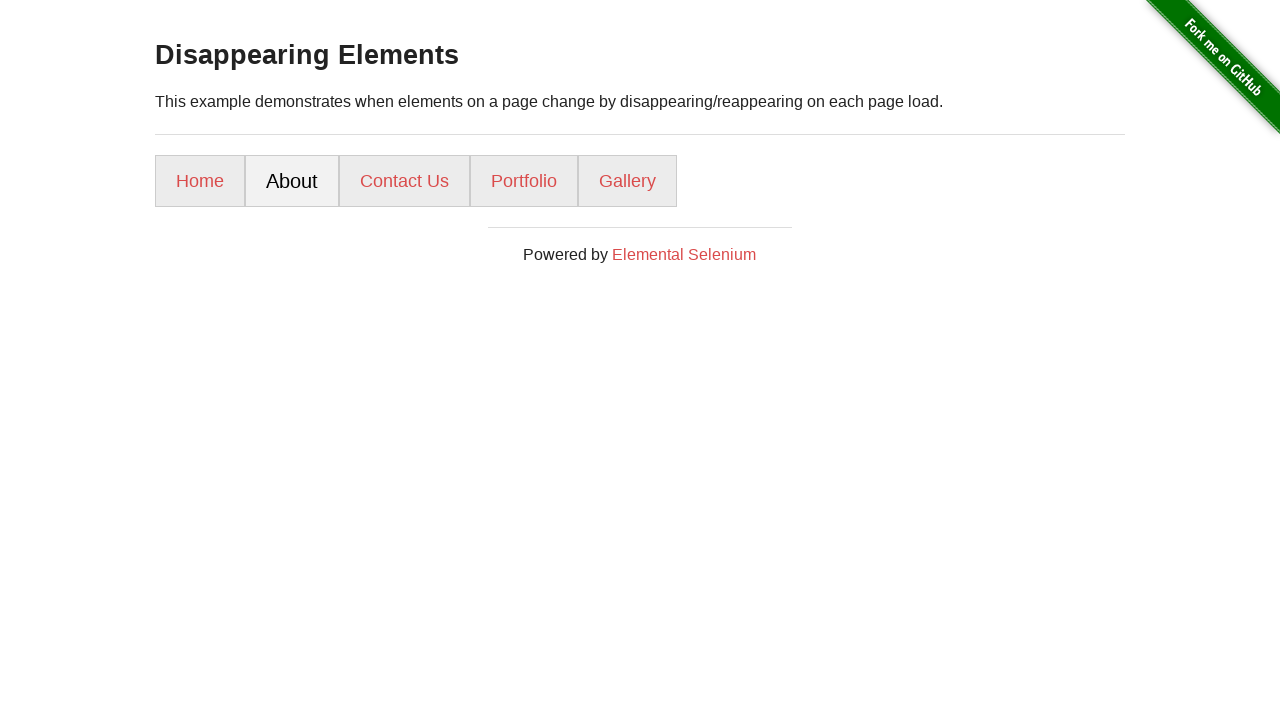

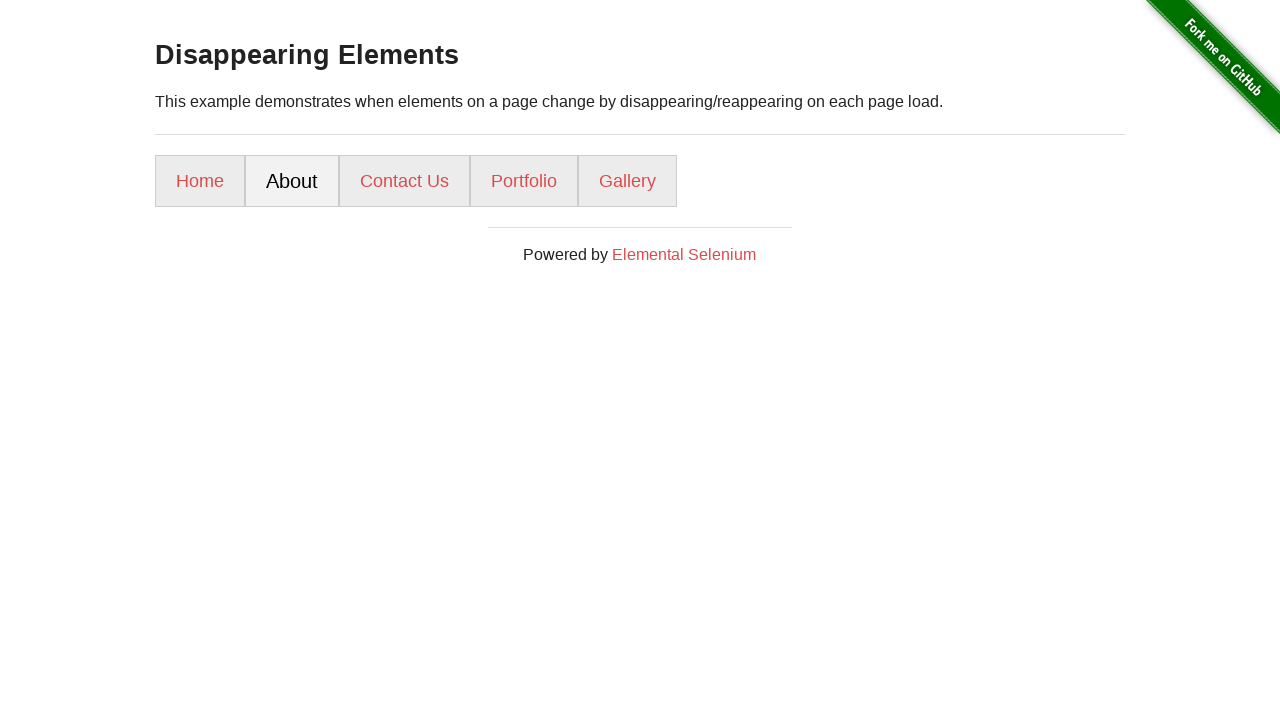